Tests JavaScript alert handling by clicking buttons that trigger different types of alerts (simple alert, confirm box, and prompt box), then accepting or interacting with each alert type.

Starting URL: https://demoqa.com/alerts

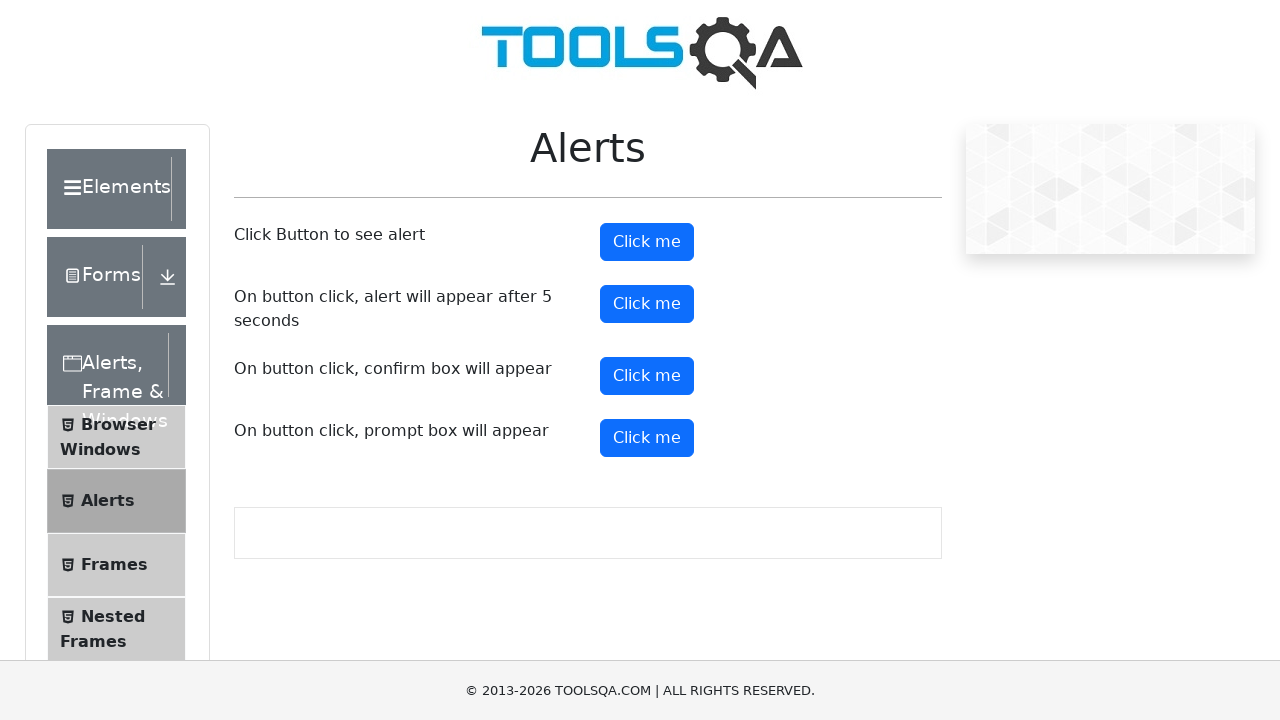

Page loaded and network idle
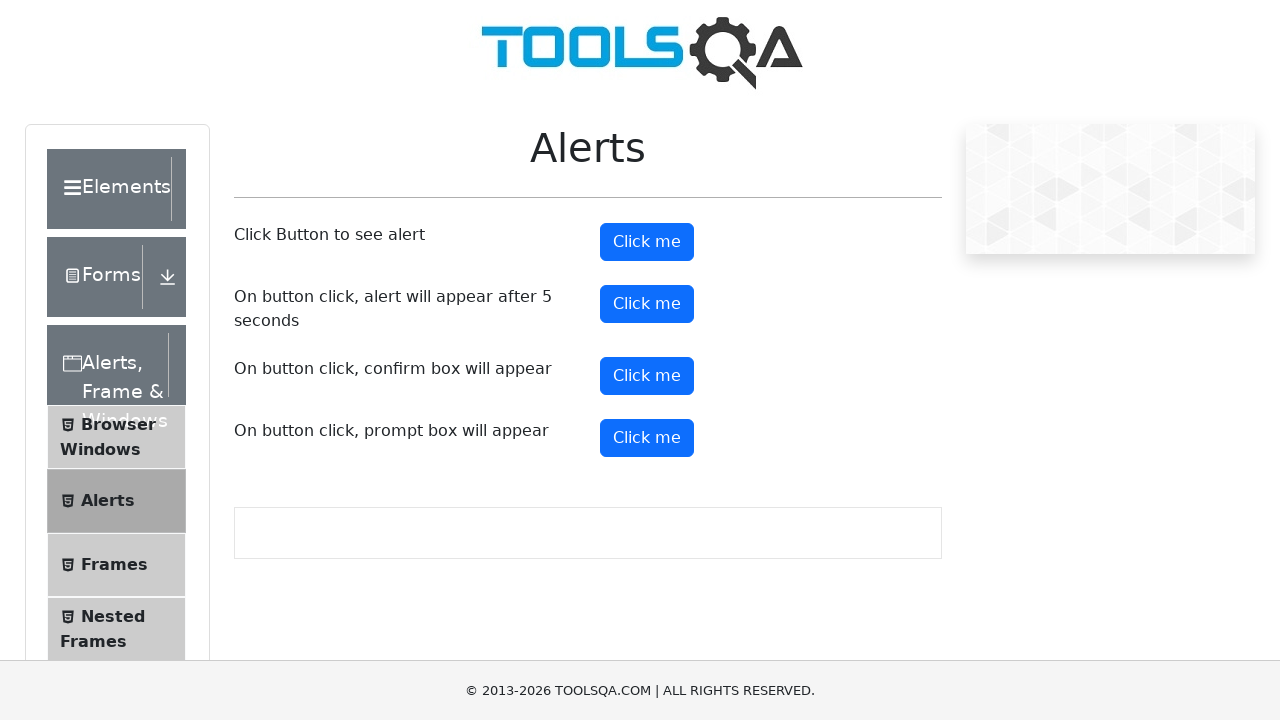

Clicked first 'Click me' button to trigger simple alert at (647, 242) on xpath=//*[contains(text(),'Click me')]
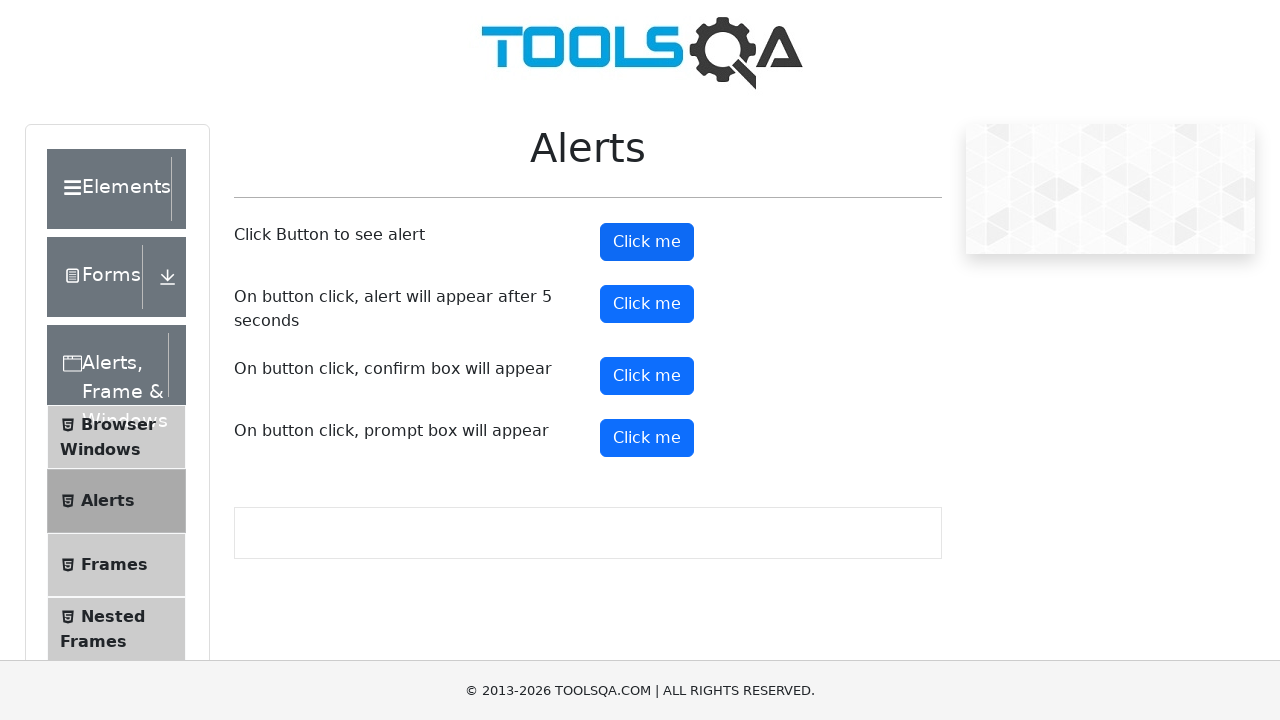

Clicked alert button and set up dialog handler to accept alerts at (647, 242) on xpath=//*[@id='alertButton']
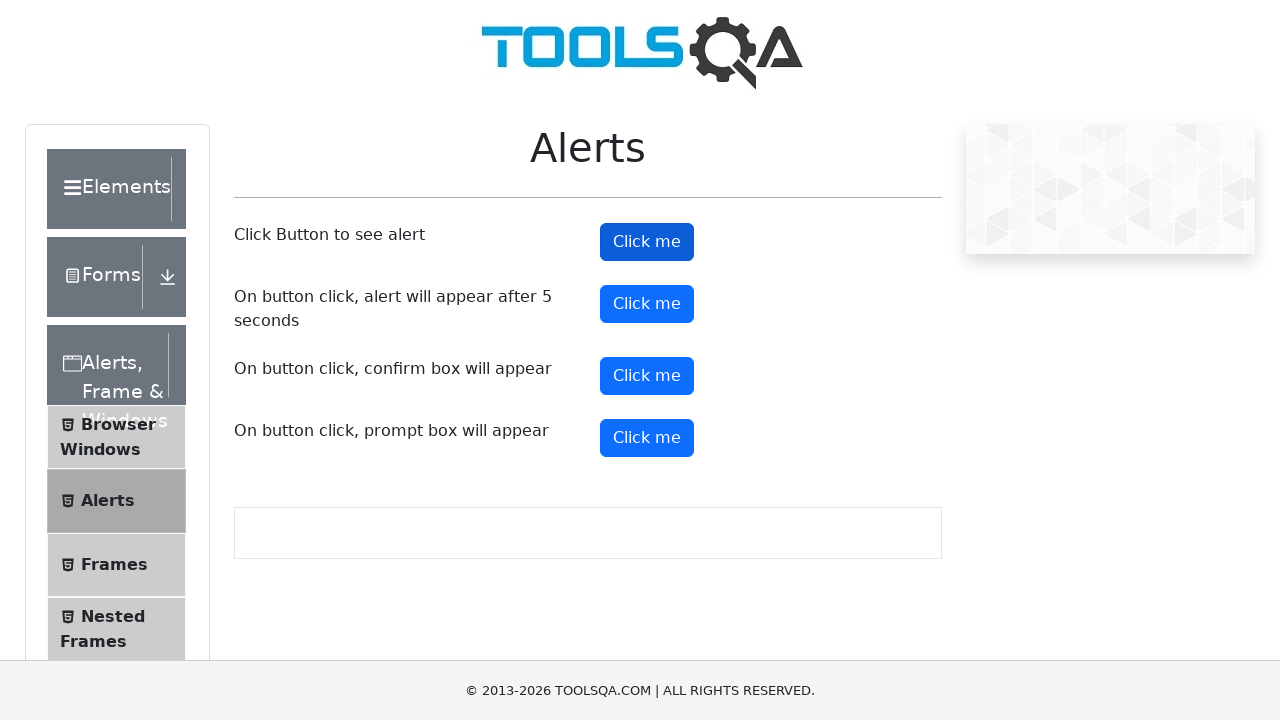

Waited 1 second
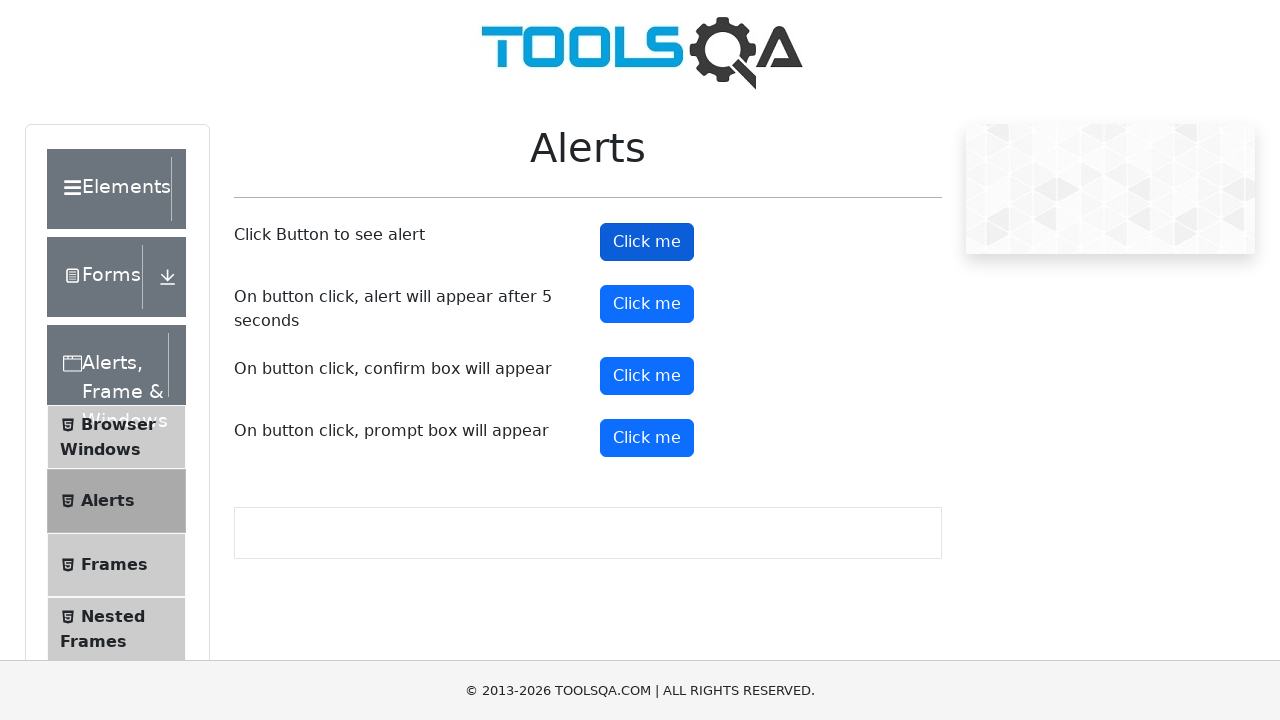

Clicked confirm button to trigger confirm dialog at (647, 376) on #confirmButton
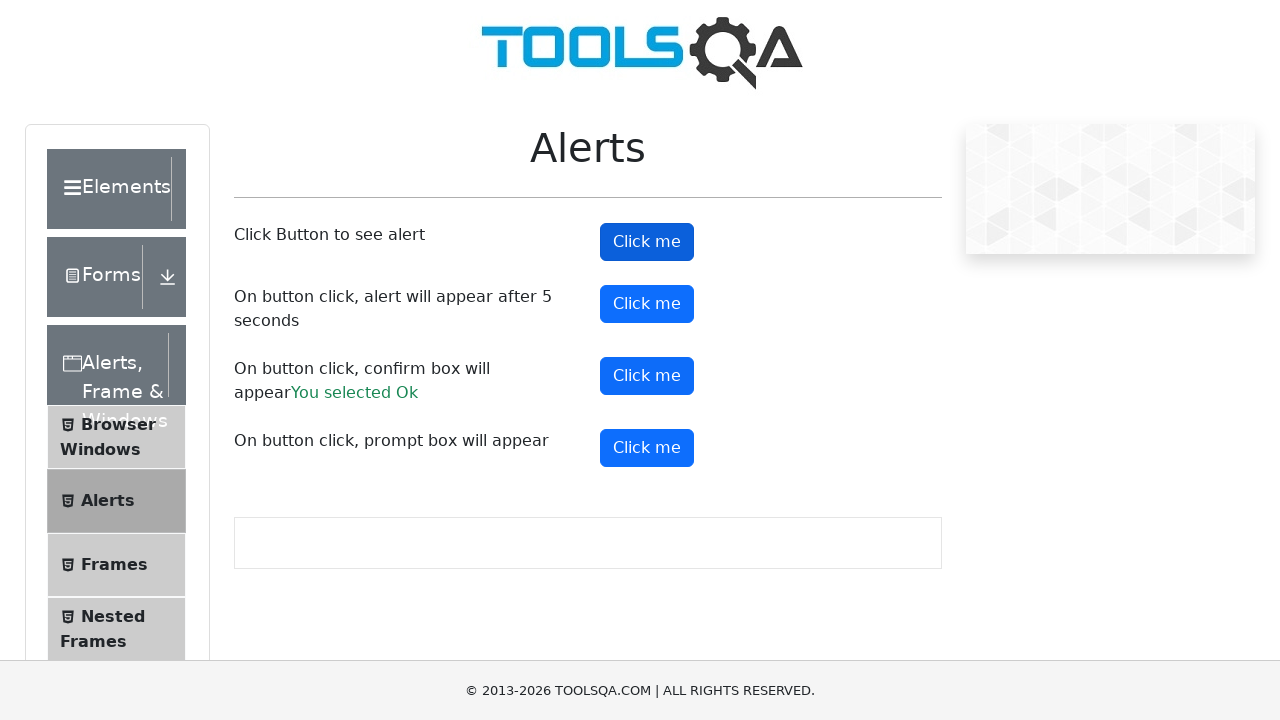

Waited 1 second before prompt interaction
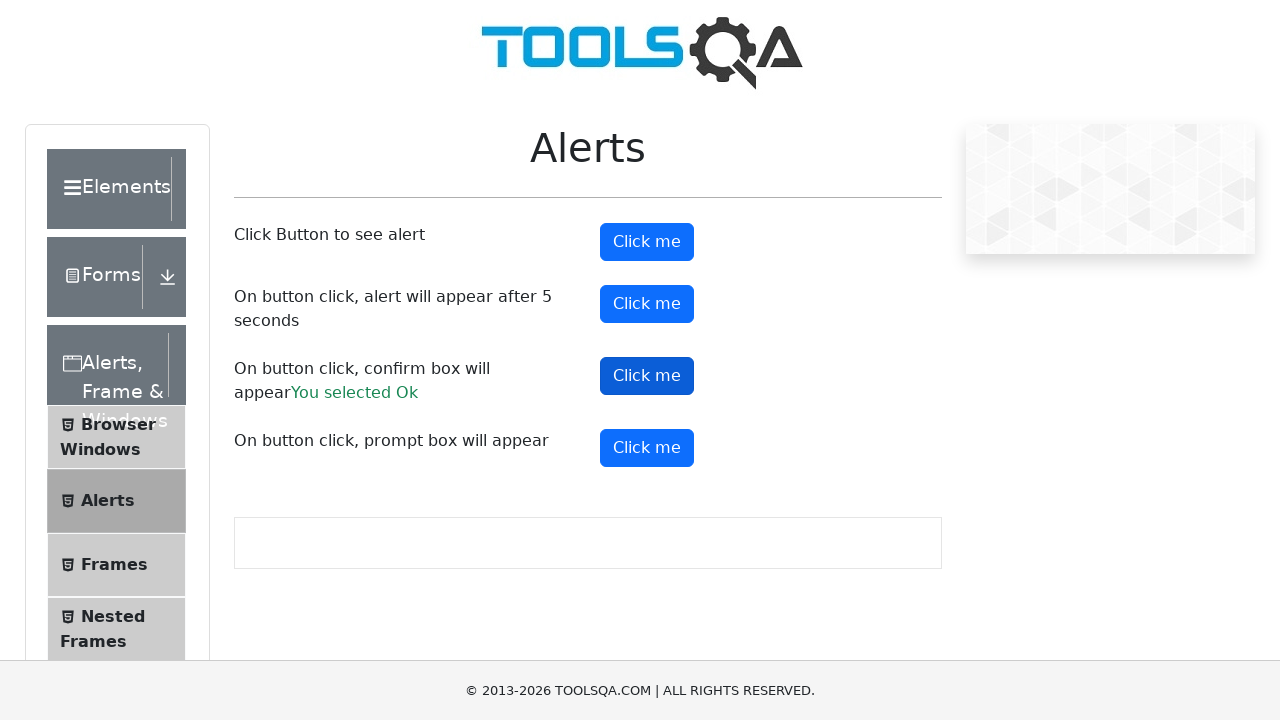

Clicked prompt button and set up handler to enter 'Hello, Copilot!' and accept at (647, 448) on #promtButton
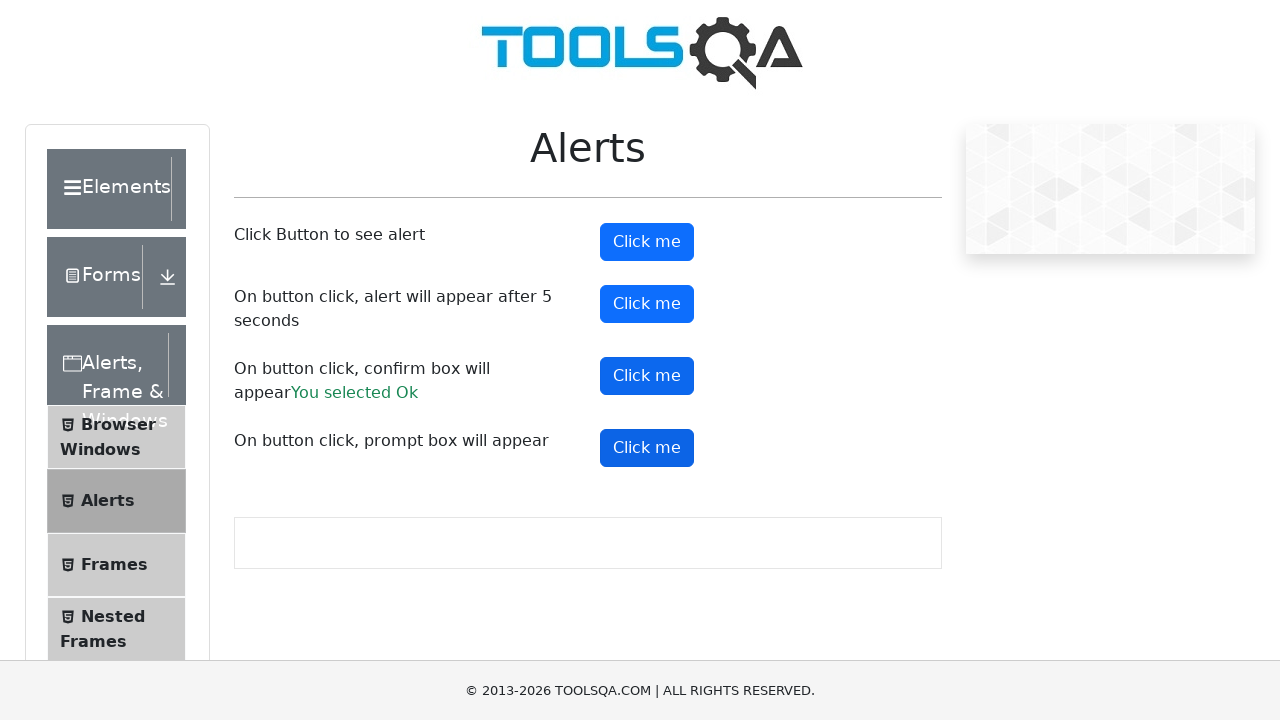

Waited 1 second for prompt interaction to complete
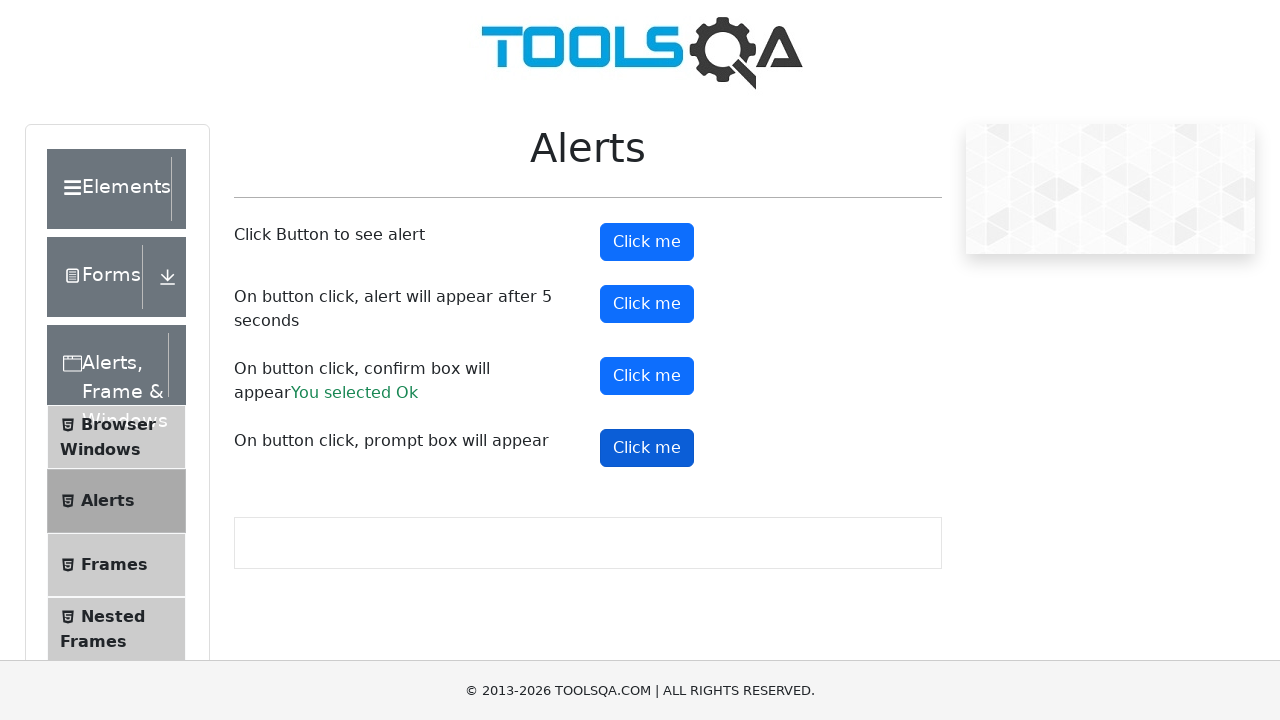

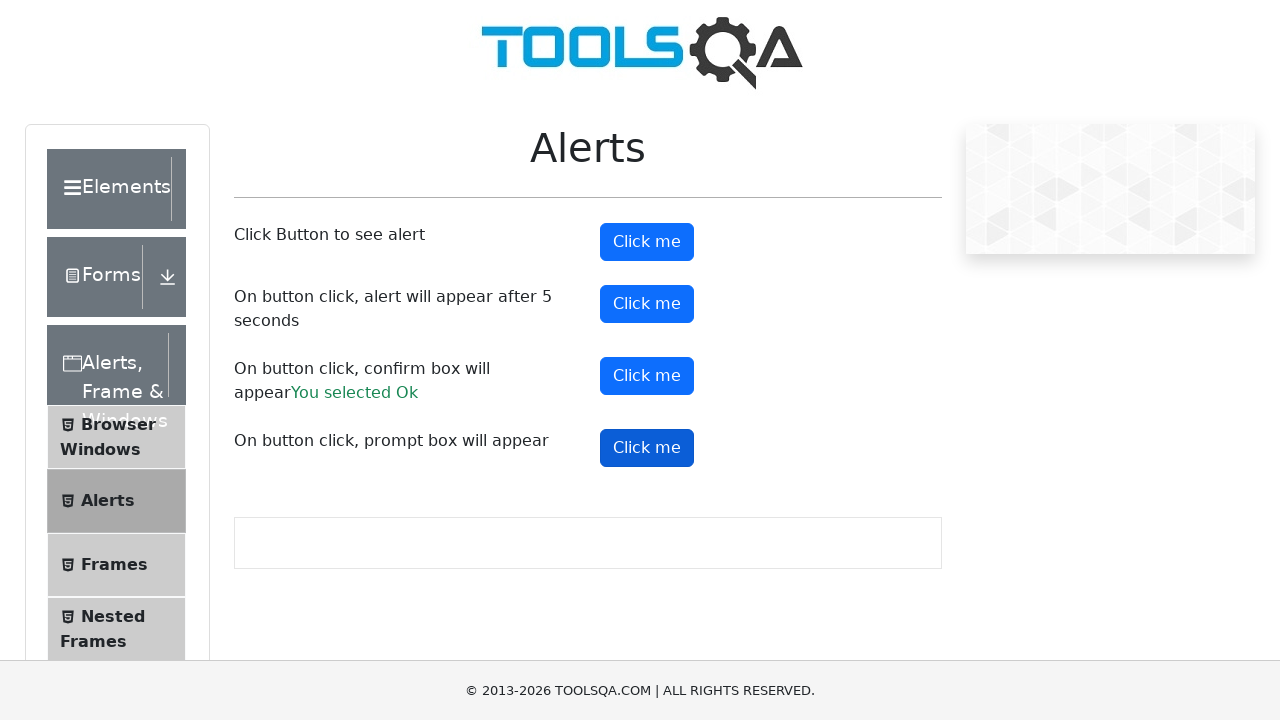